Tests drag and drop by offset action by dragging box A to the position of box B using coordinates

Starting URL: https://crossbrowsertesting.github.io/drag-and-drop

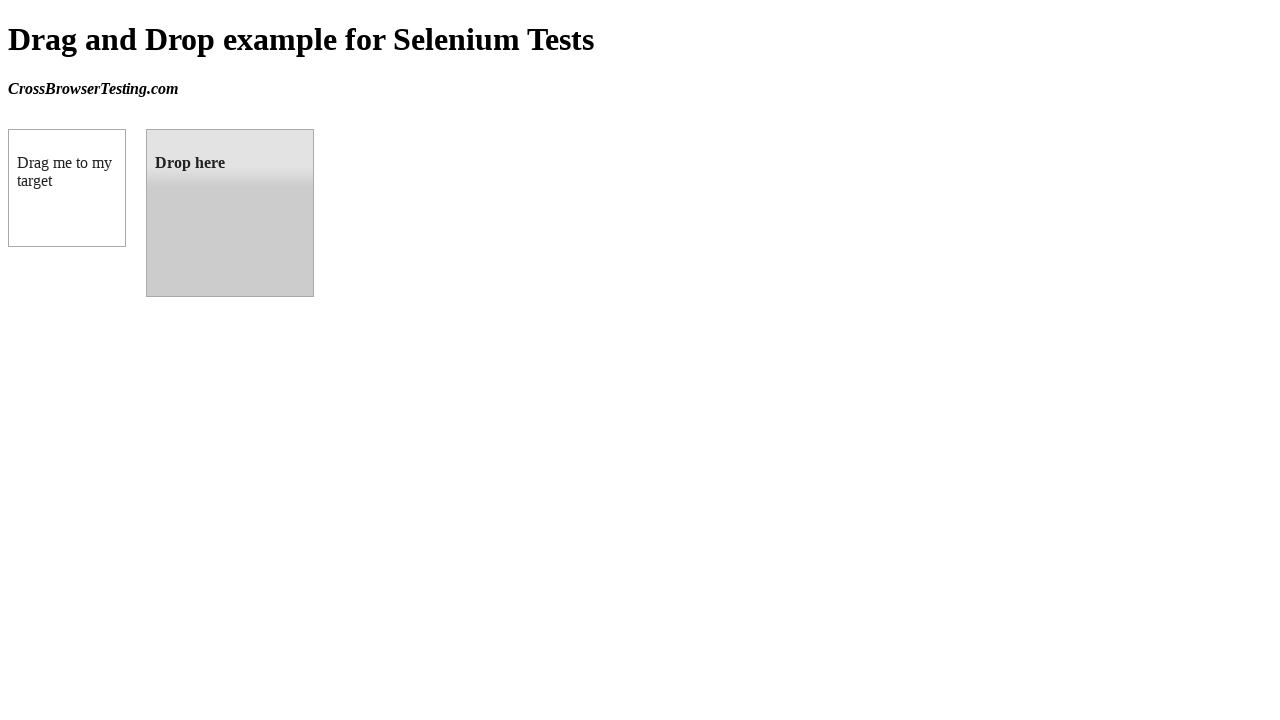

Located source element (box A) with ID 'draggable'
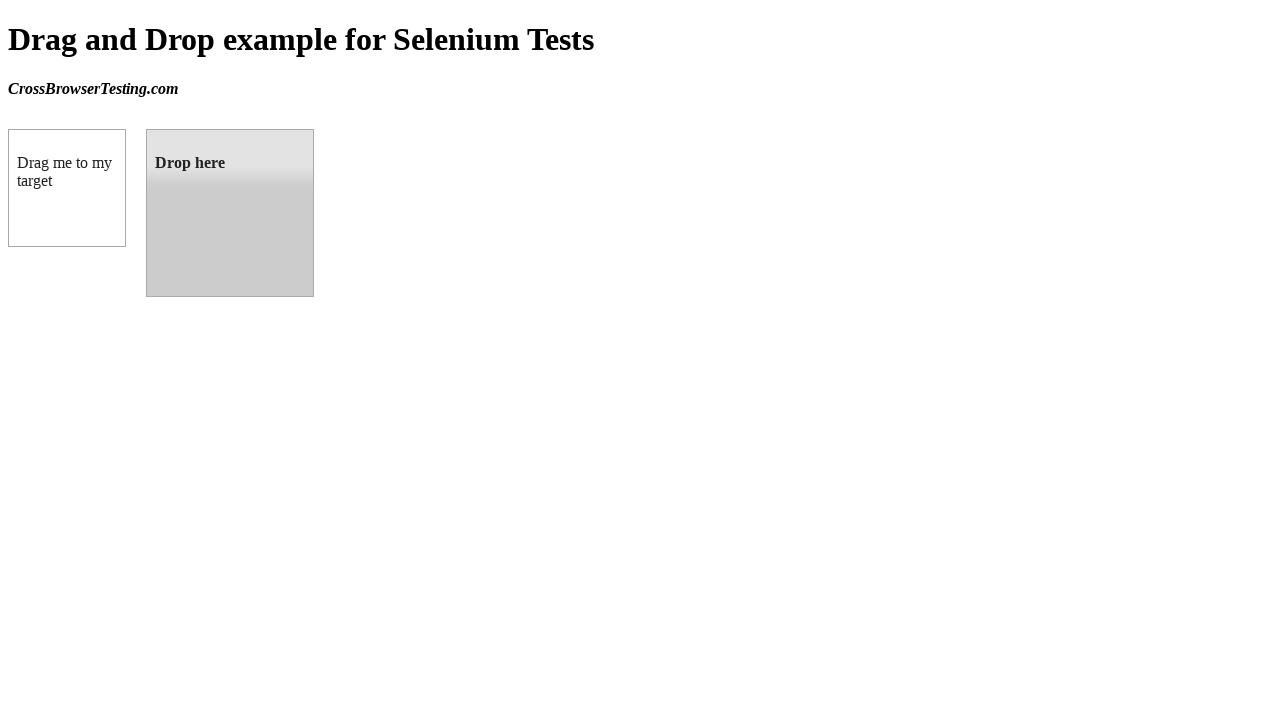

Located target element (box B) with ID 'droppable'
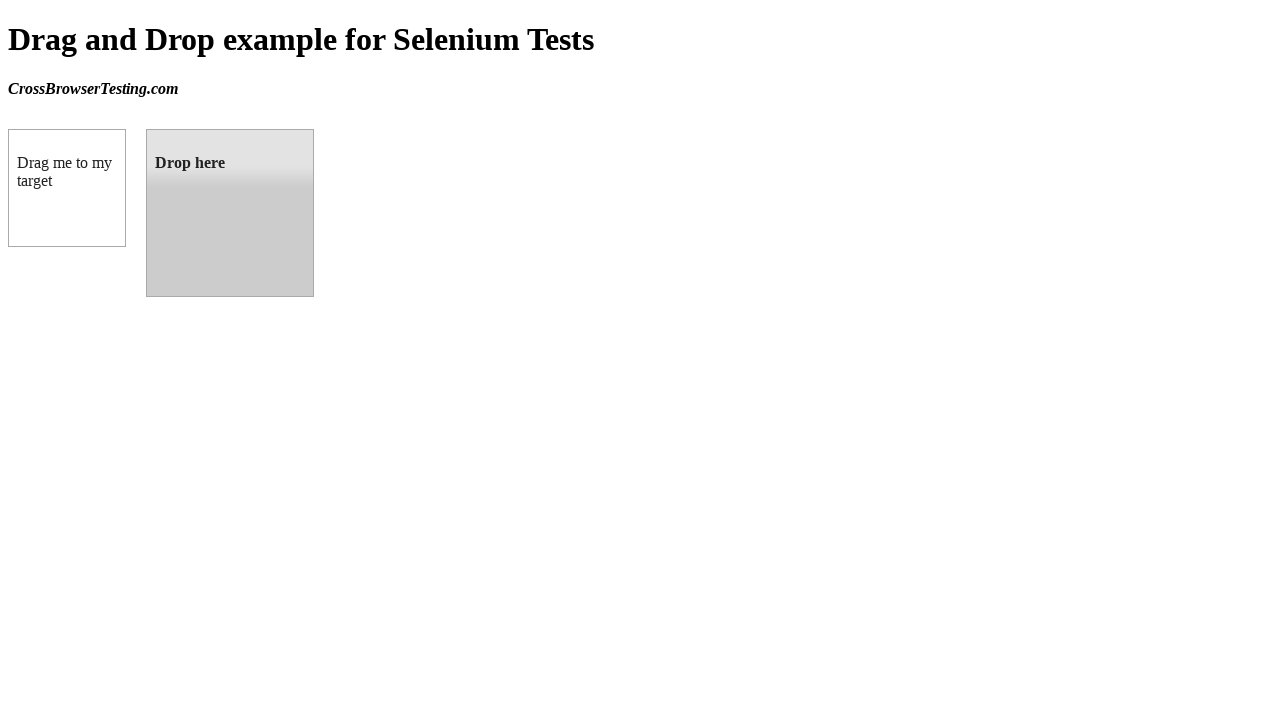

Retrieved bounding box coordinates of target element (box B)
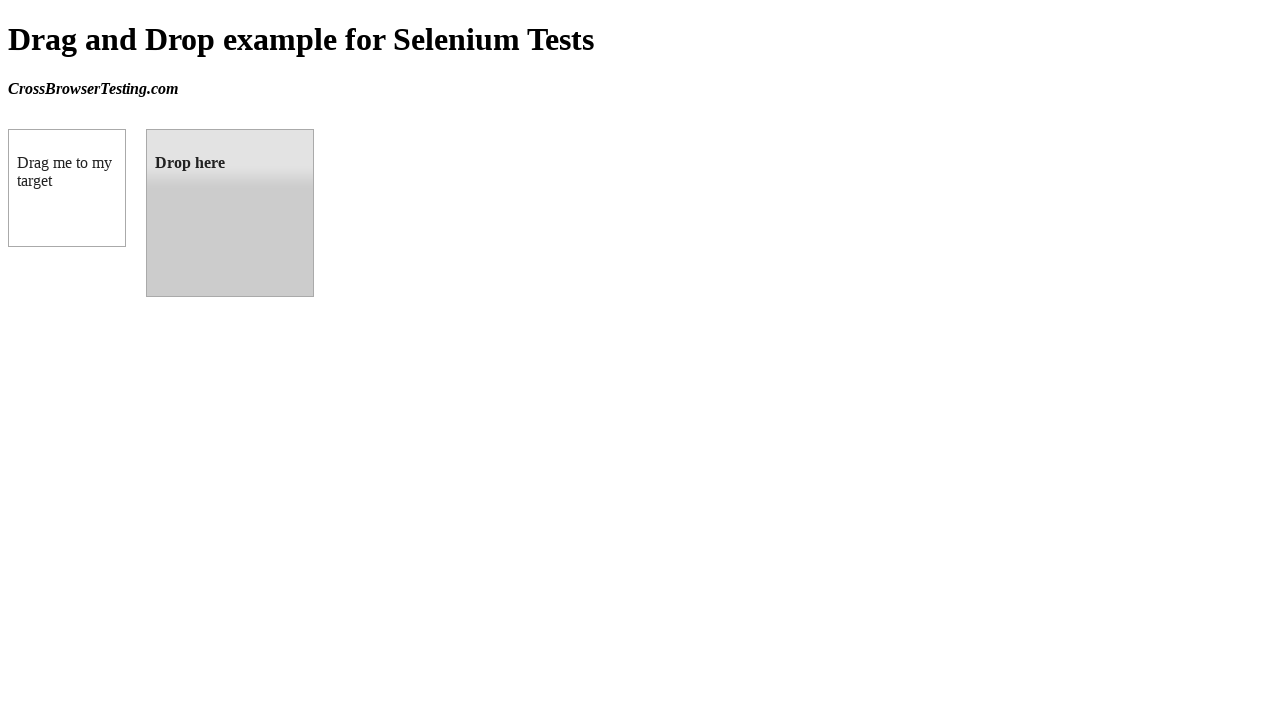

Dragged box A to position of box B at (230, 213)
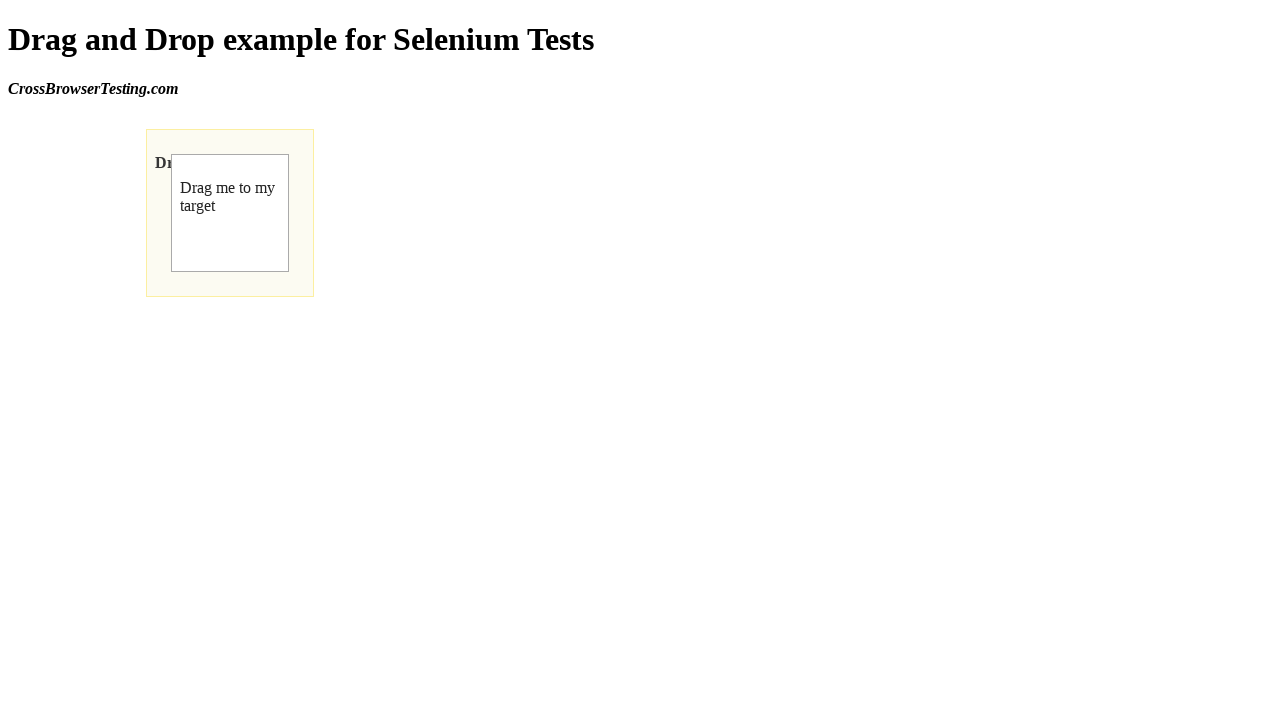

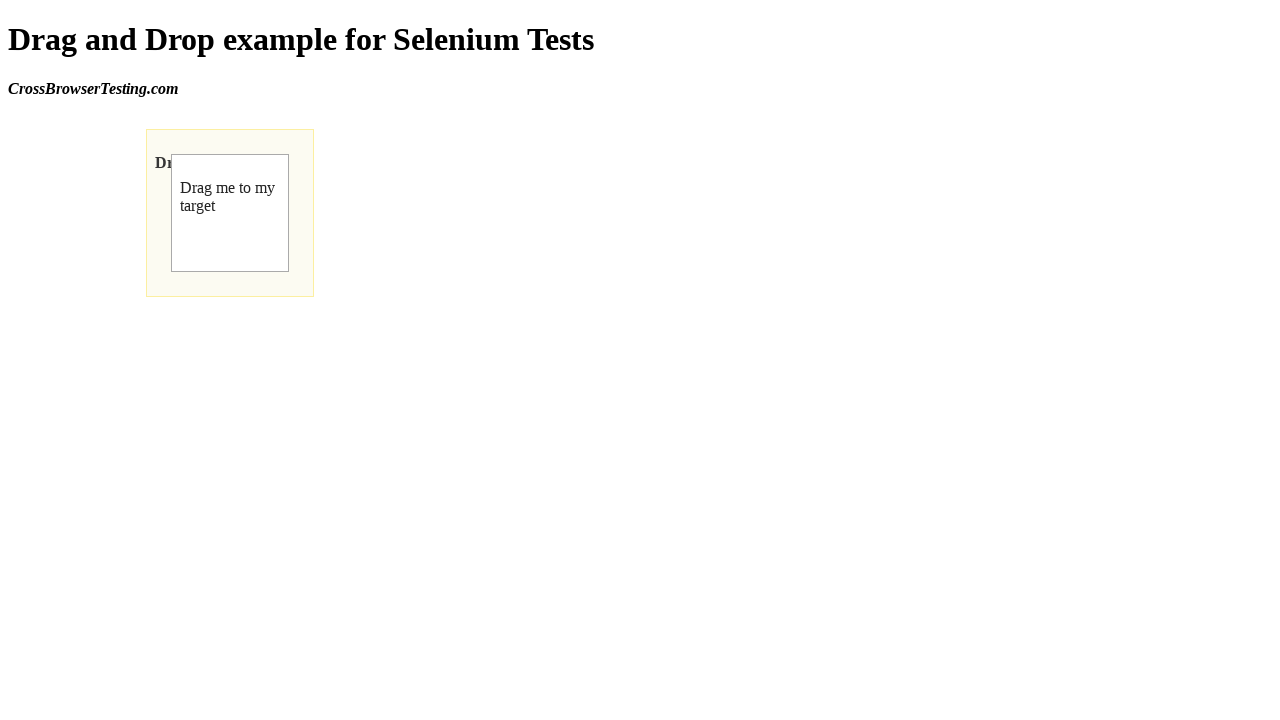